Tests status code links by clicking each link and navigating back to the main page

Starting URL: https://the-internet.herokuapp.com/status_codes

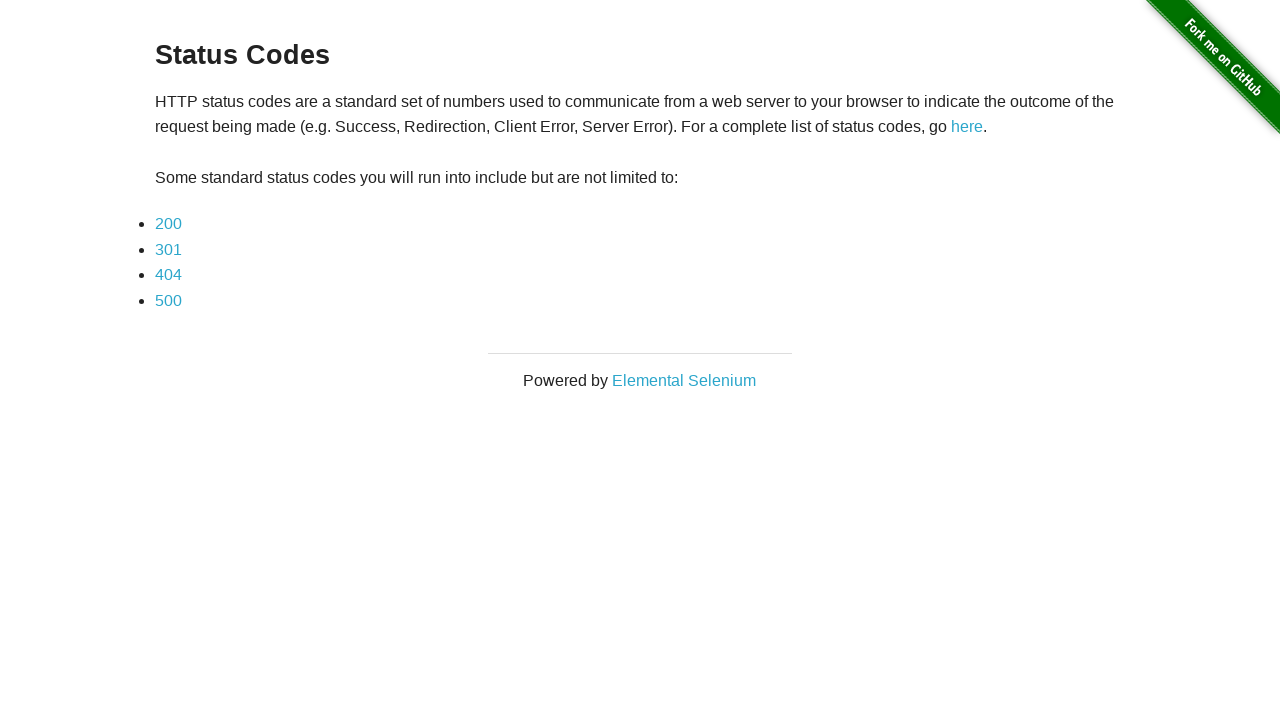

Clicked first status code link at (168, 224) on (//a[contains(@href, "status_codes")])[1]
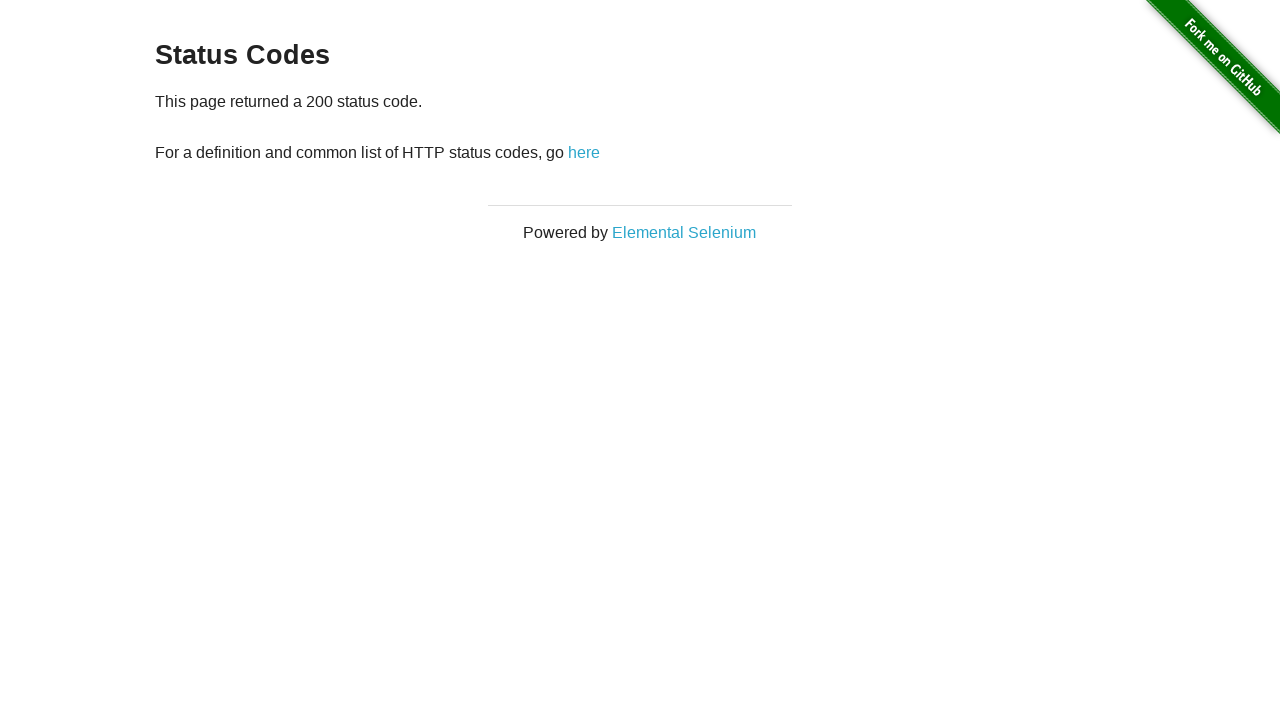

Navigated back to main status codes page
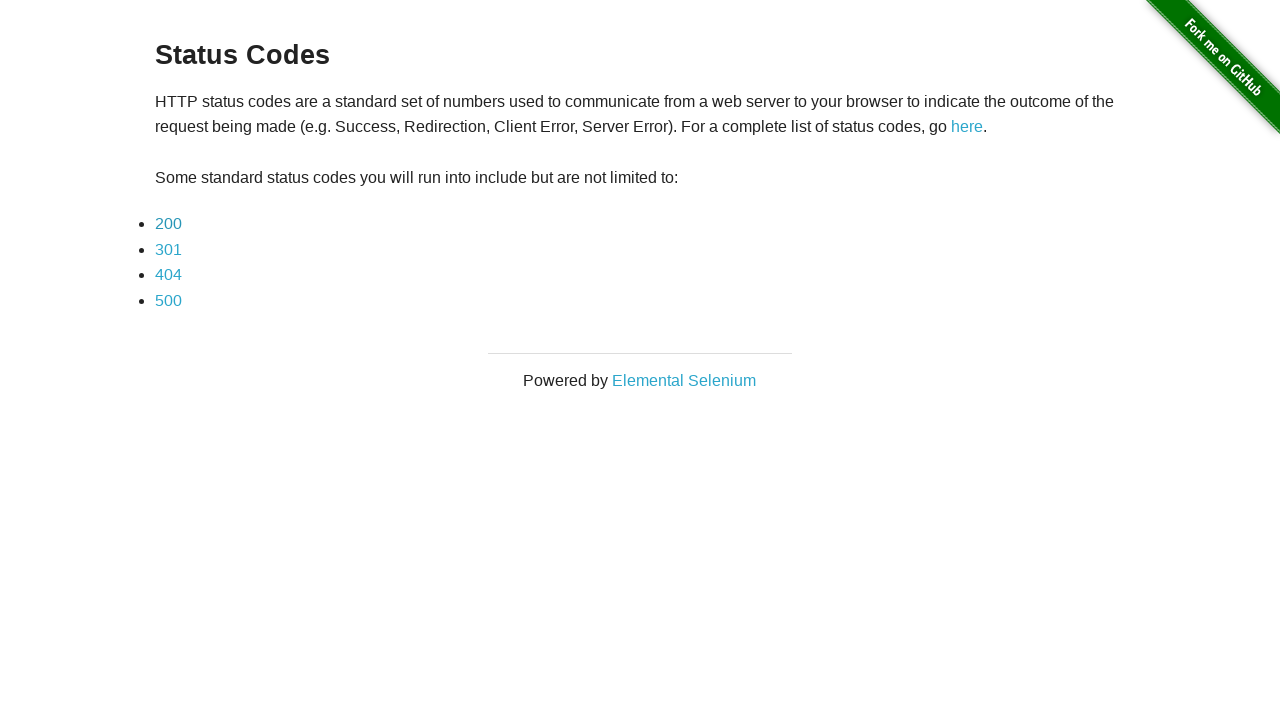

Clicked second status code link at (168, 249) on (//a[contains(@href, "status_codes")])[2]
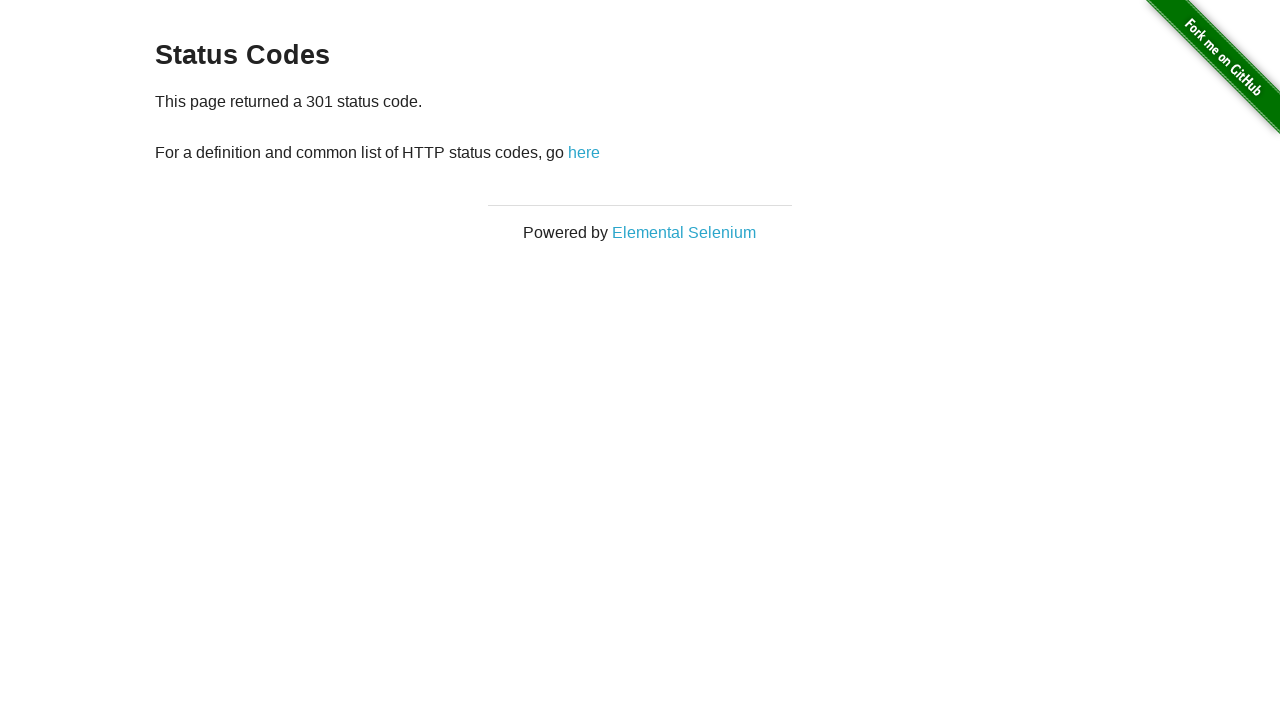

Navigated back to main status codes page
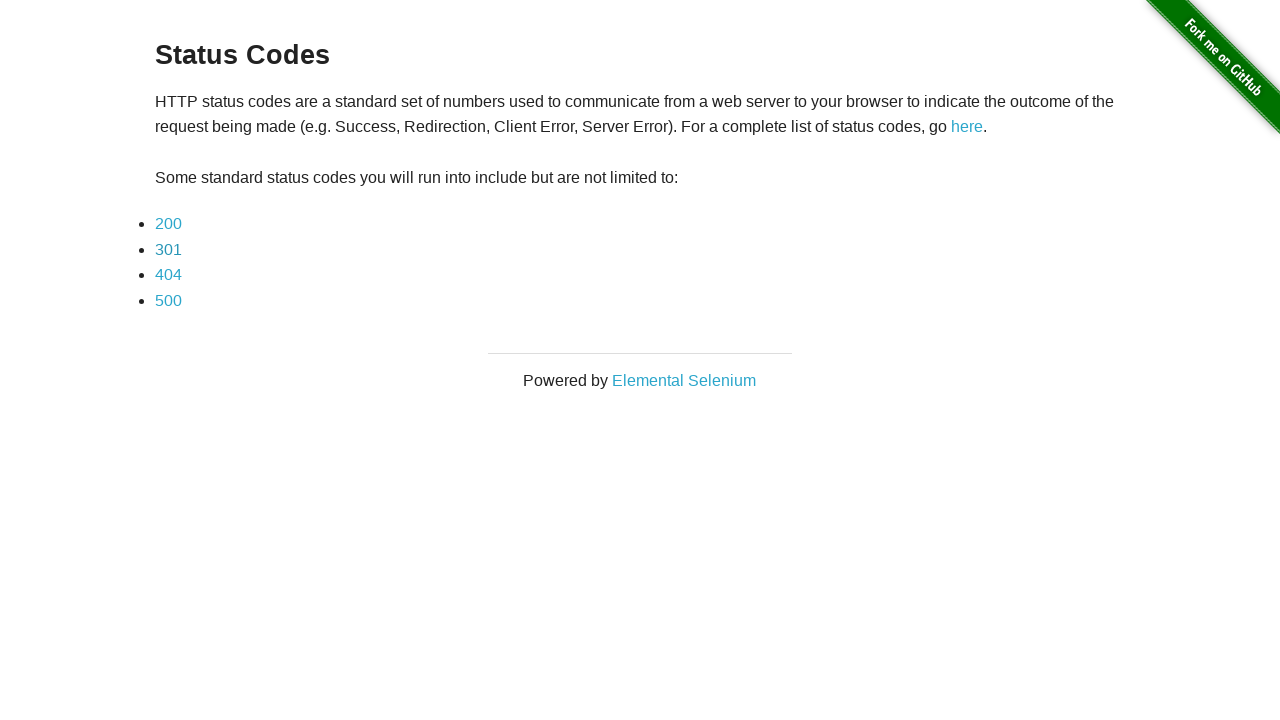

Clicked third status code link at (168, 275) on (//a[contains(@href, "status_codes")])[3]
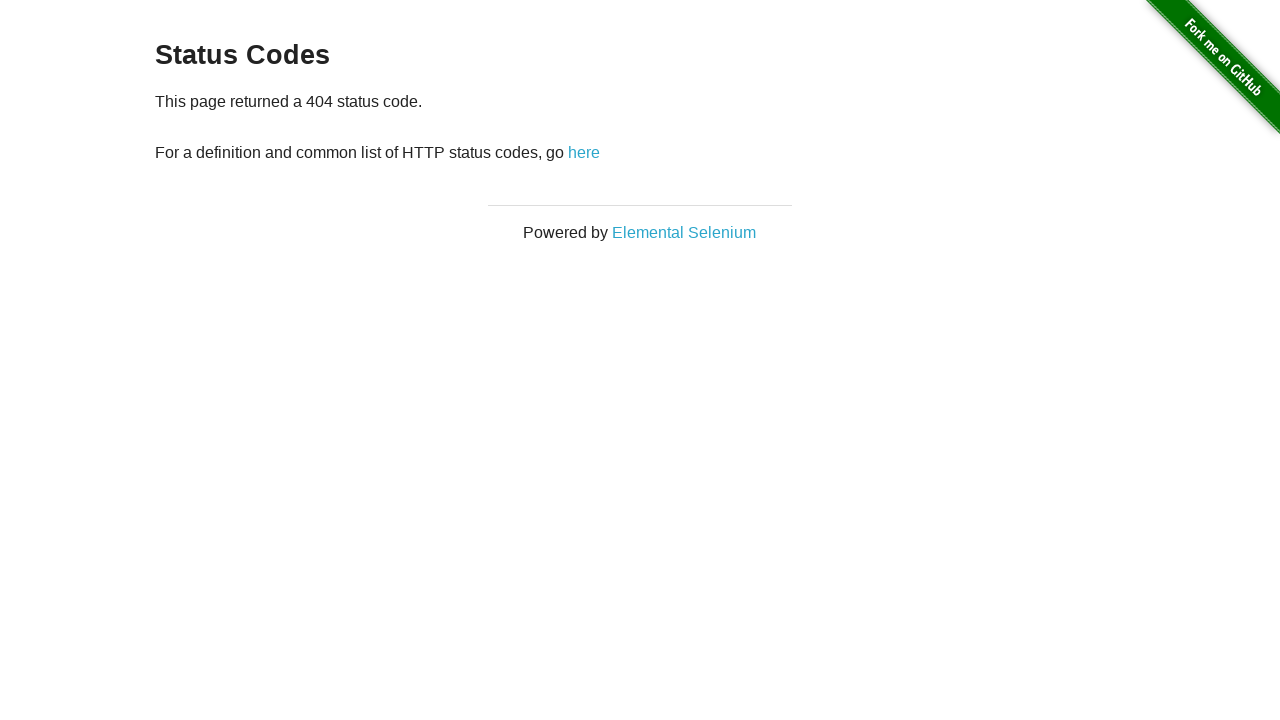

Navigated back to main status codes page
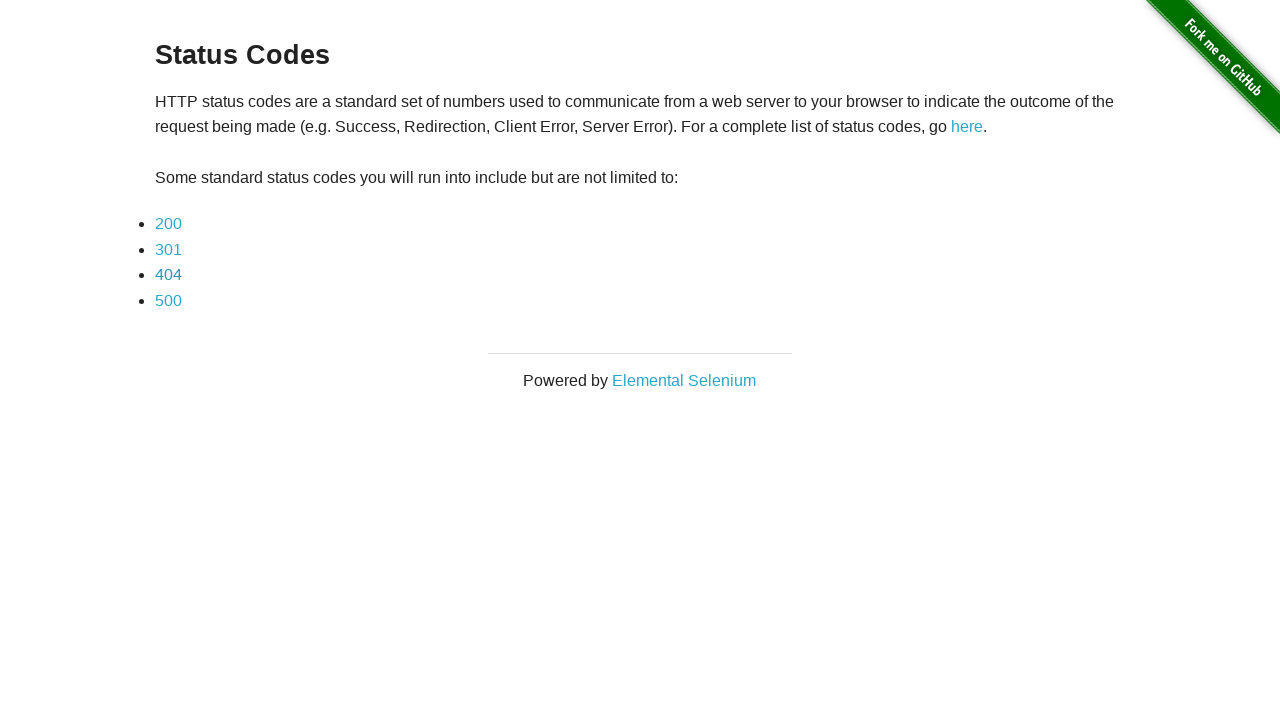

Clicked fourth status code link at (168, 300) on (//a[contains(@href, "status_codes")])[4]
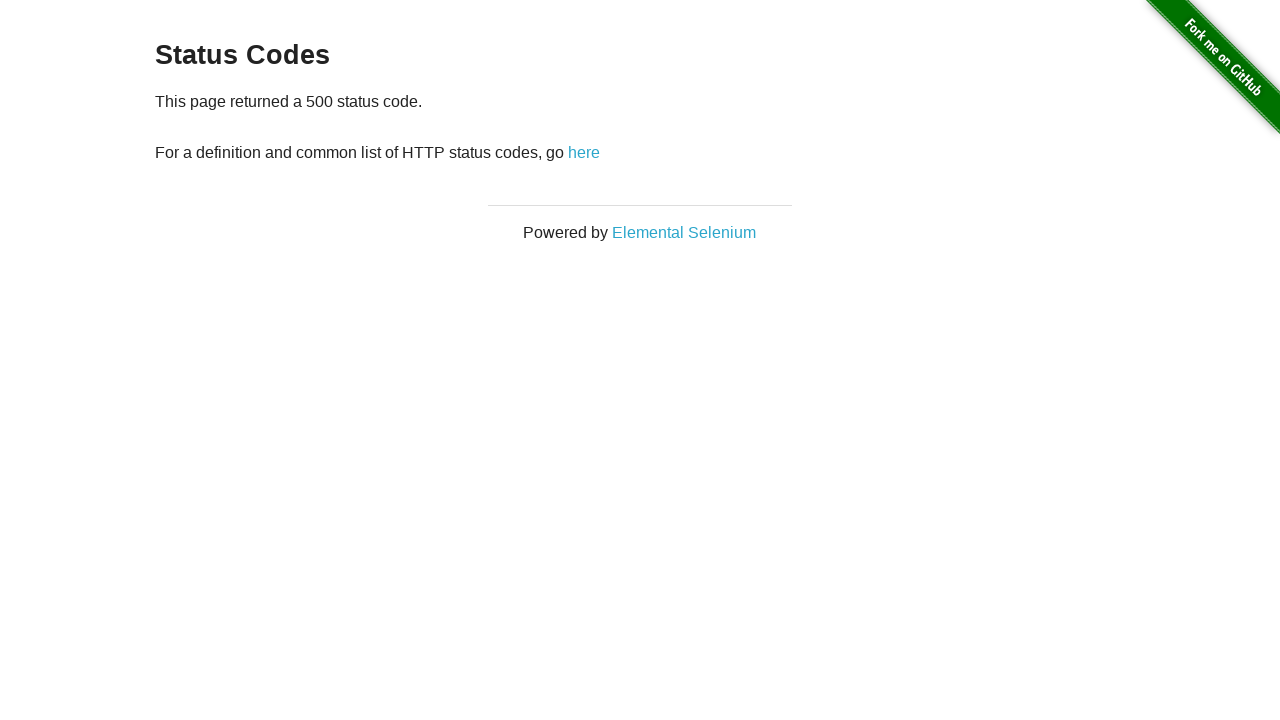

Navigated back to main status codes page
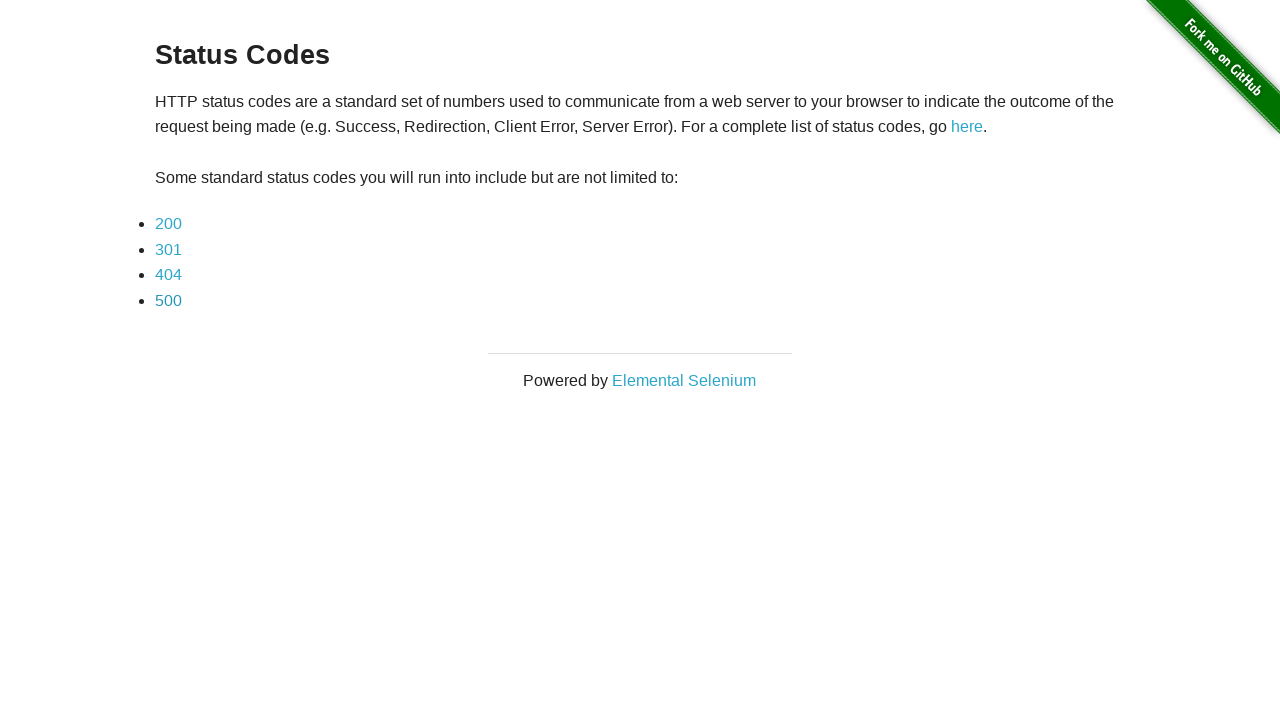

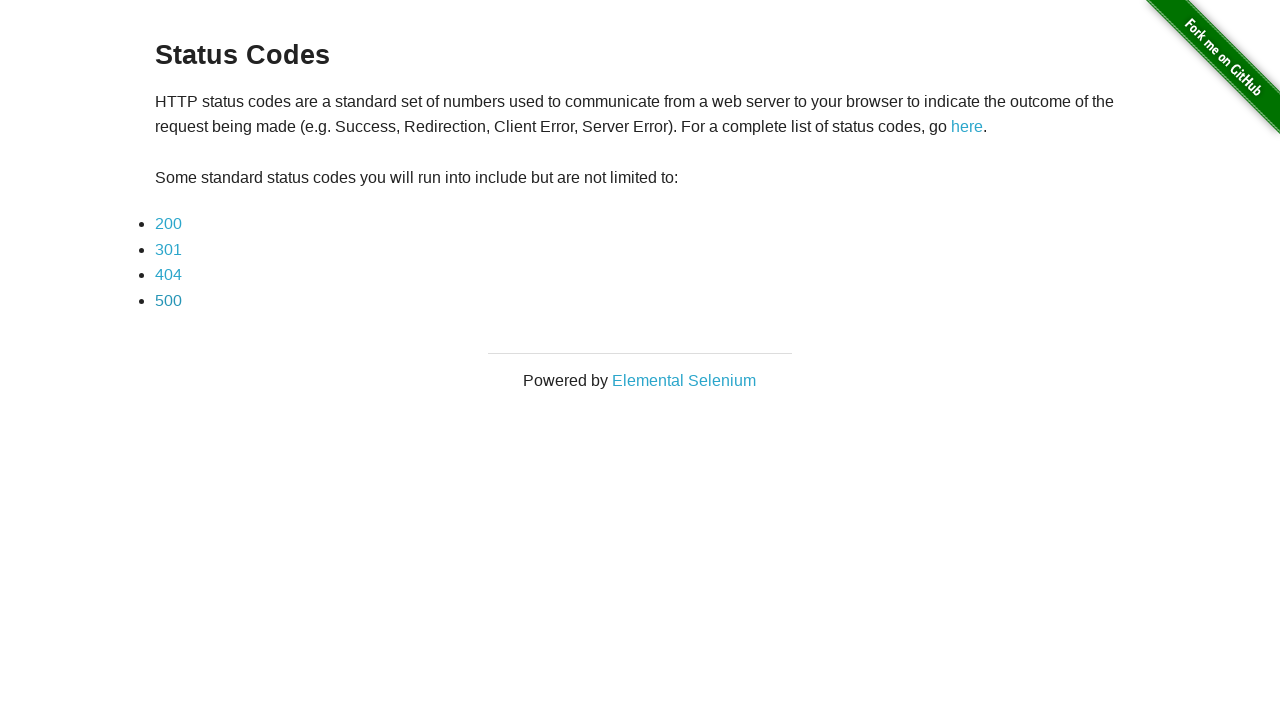